Tests keyboard navigation on YouTube by clicking the search input field and using Tab and Enter keys to navigate through the page elements.

Starting URL: https://www.youtube.com/

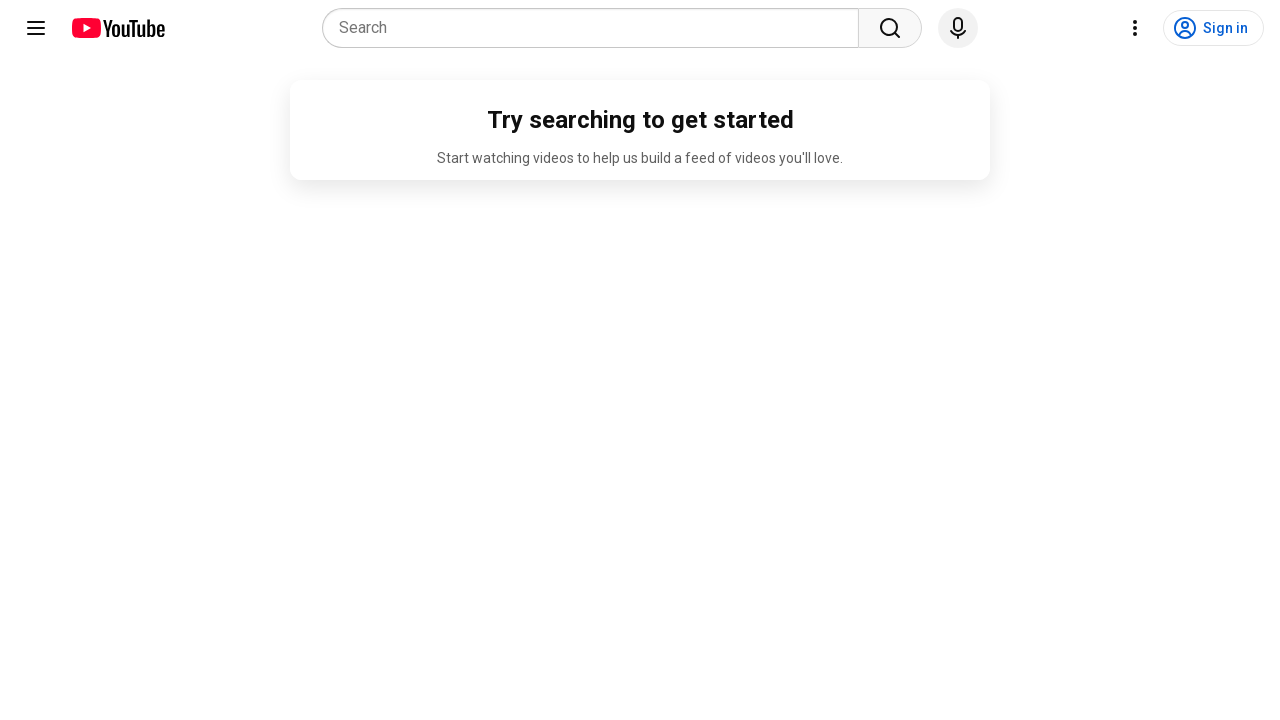

Search input field is visible
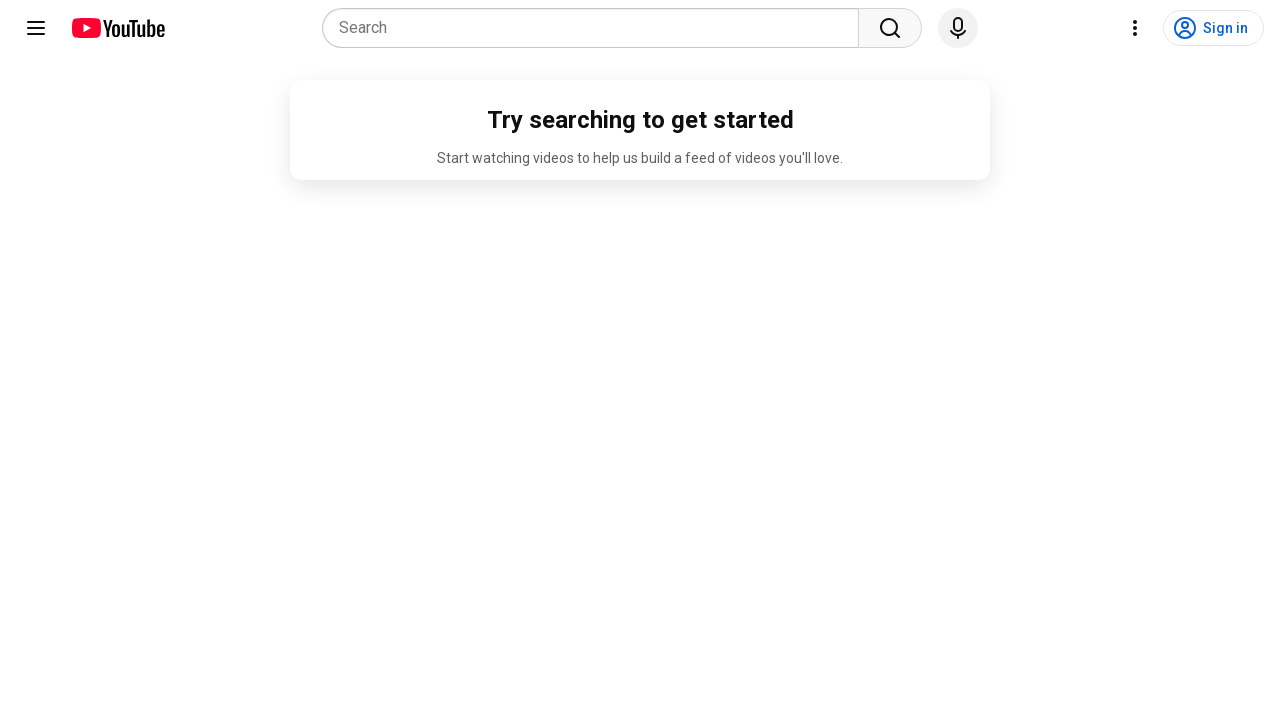

Clicked on the search input field at (596, 28) on xpath=//input[@name='search_query']
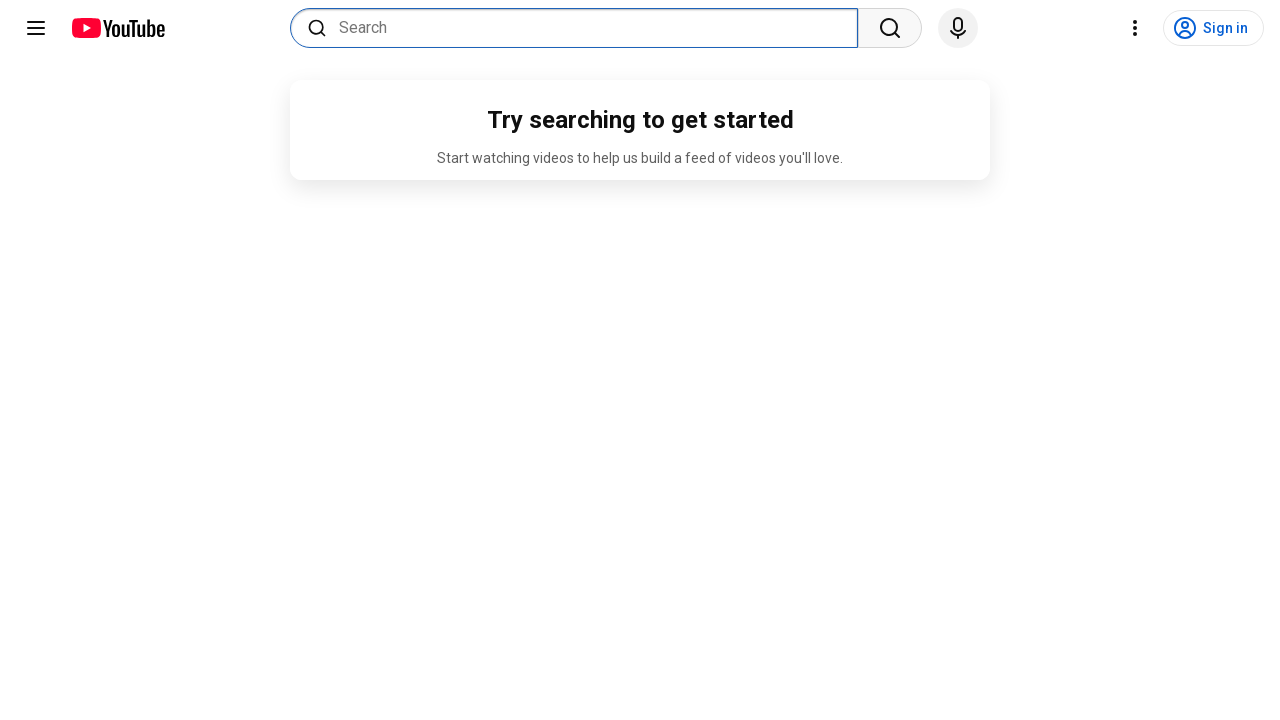

Pressed Tab key to navigate to next element
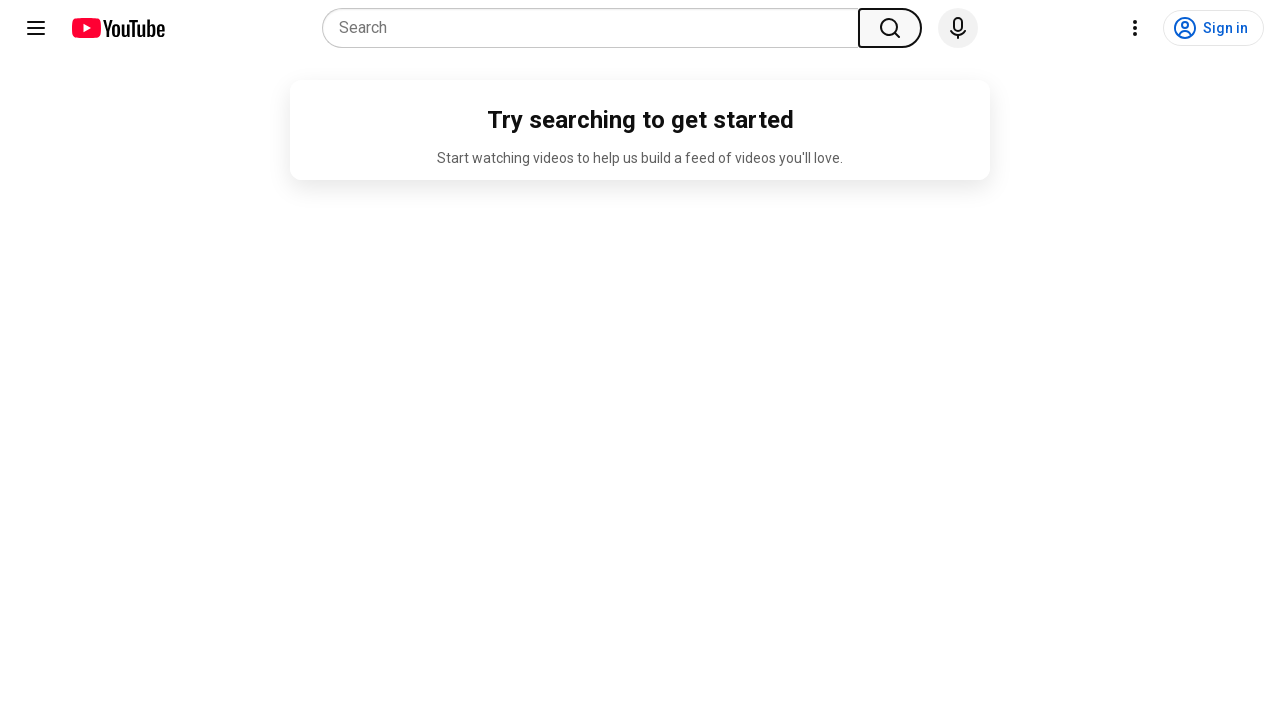

Pressed Tab key again to navigate to next element
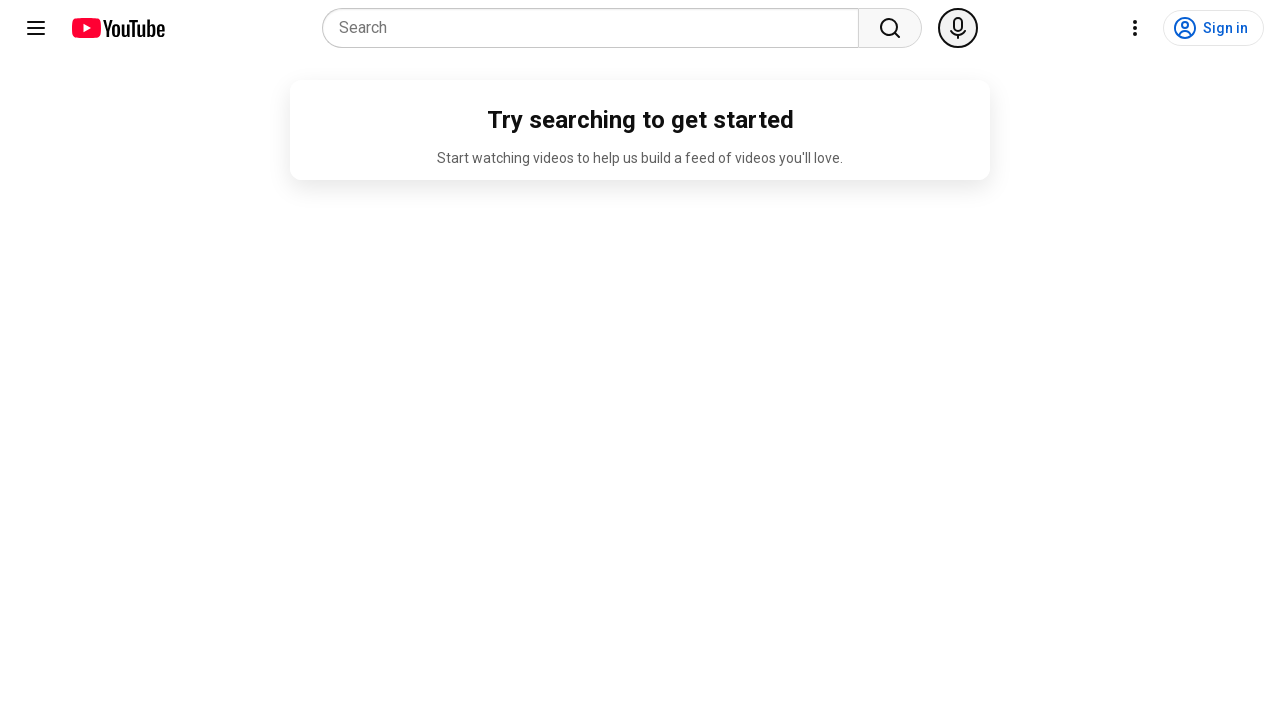

Pressed Enter key to activate the focused element
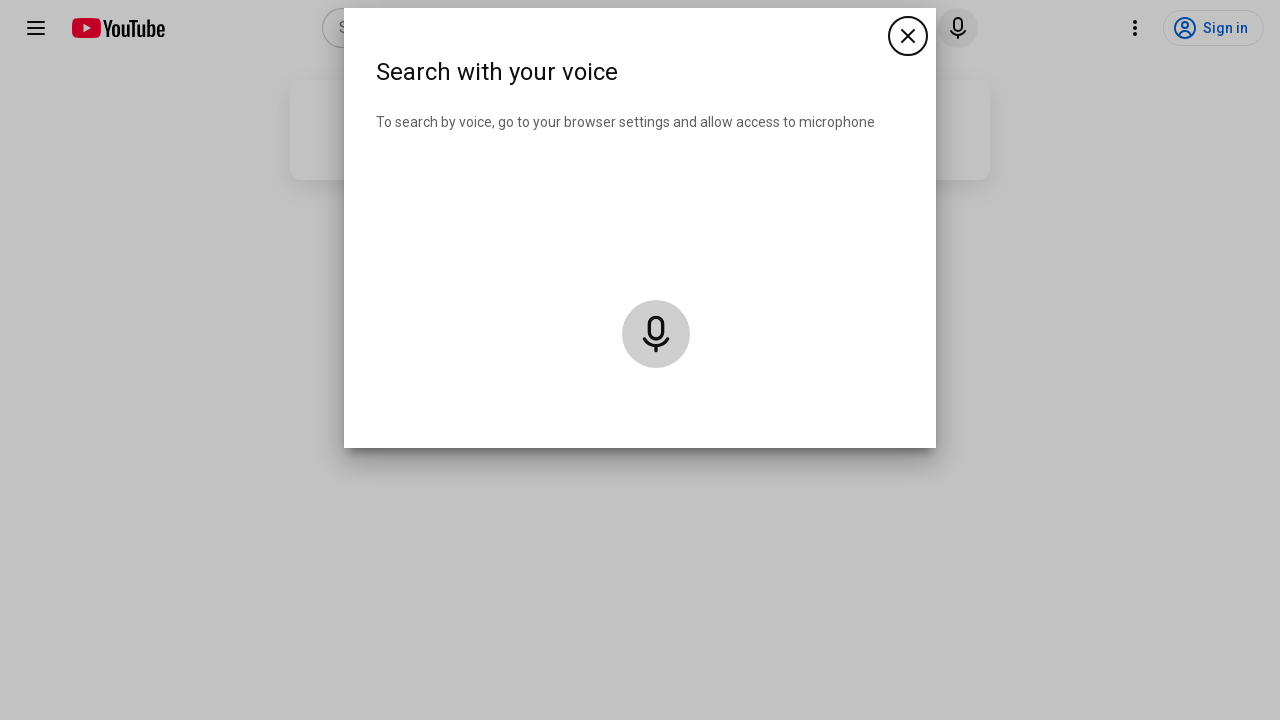

Waited 2 seconds for navigation or action to complete
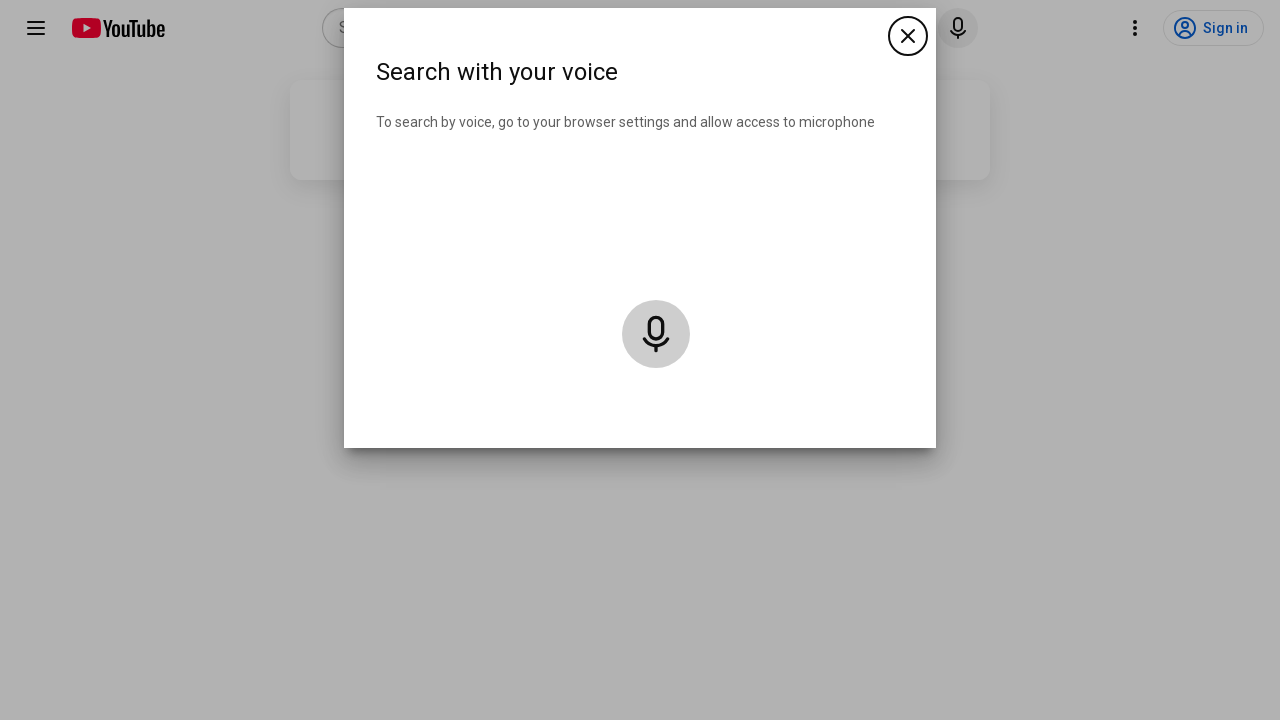

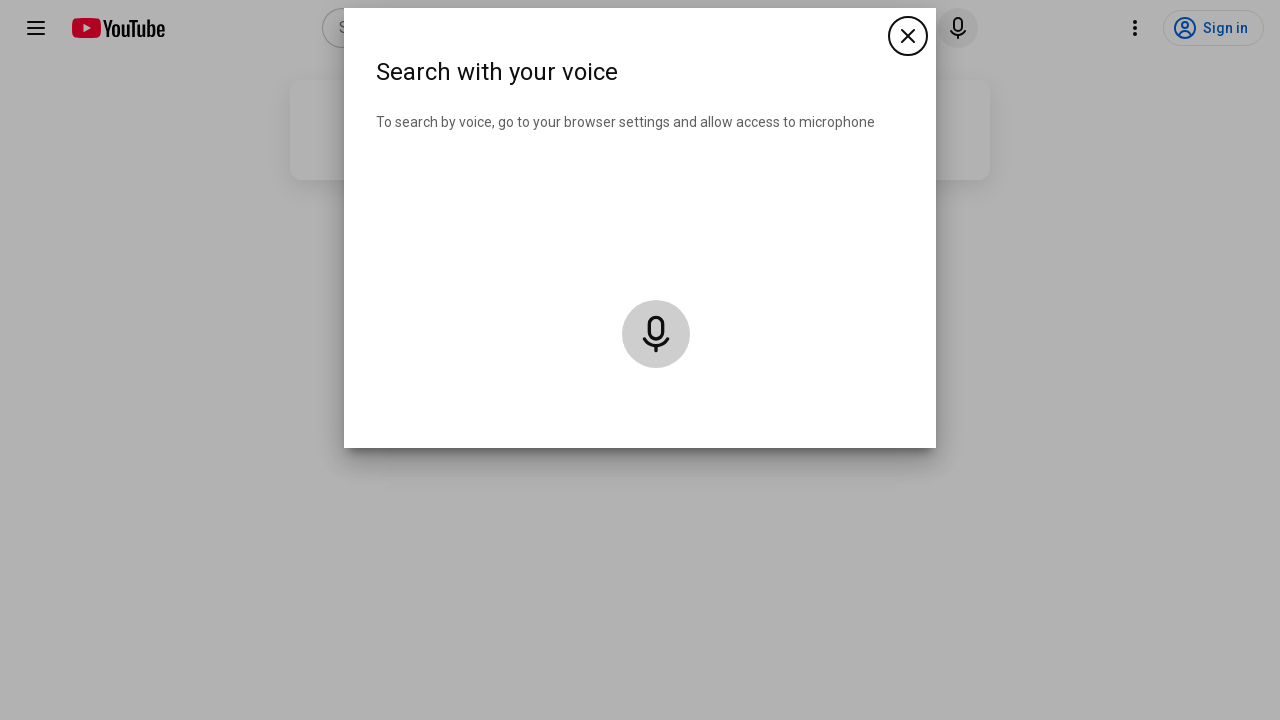